Tests table search functionality by entering "Tomato" in the search field and verifying that the filtered results contain only items matching the search term

Starting URL: https://rahulshettyacademy.com/seleniumPractise/#/offers

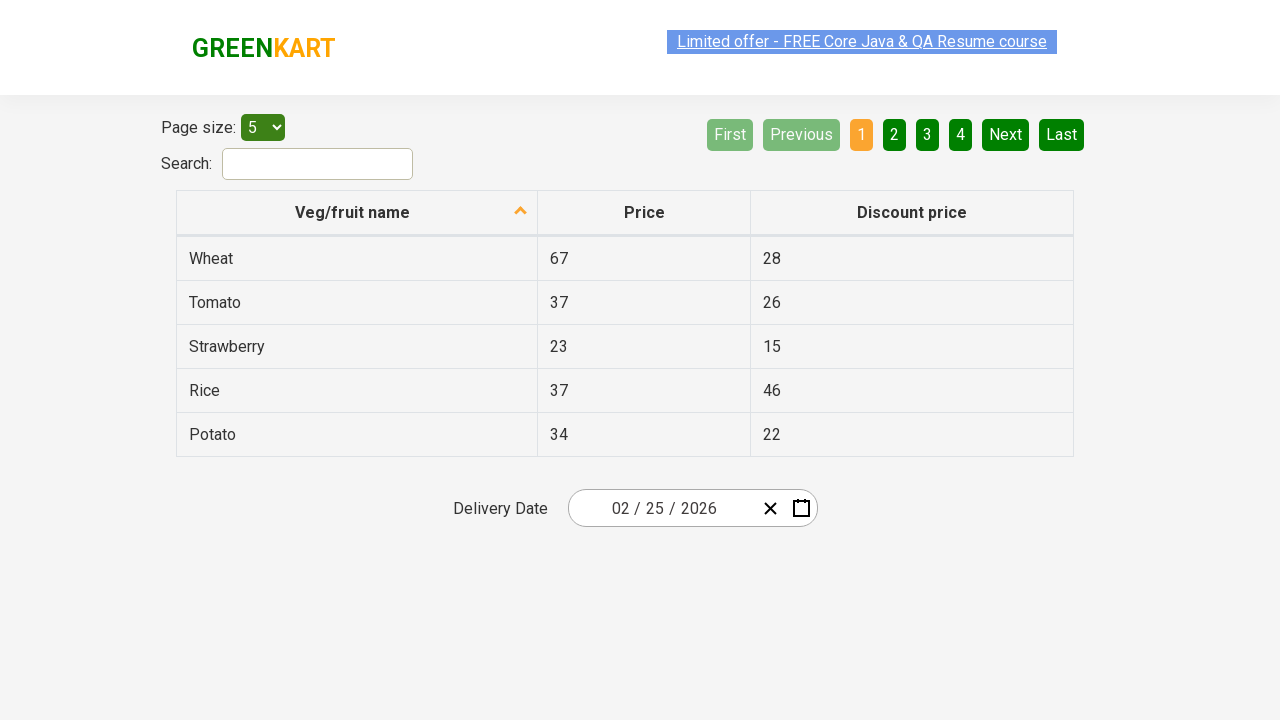

Filled search field with 'Tomato' on #search-field
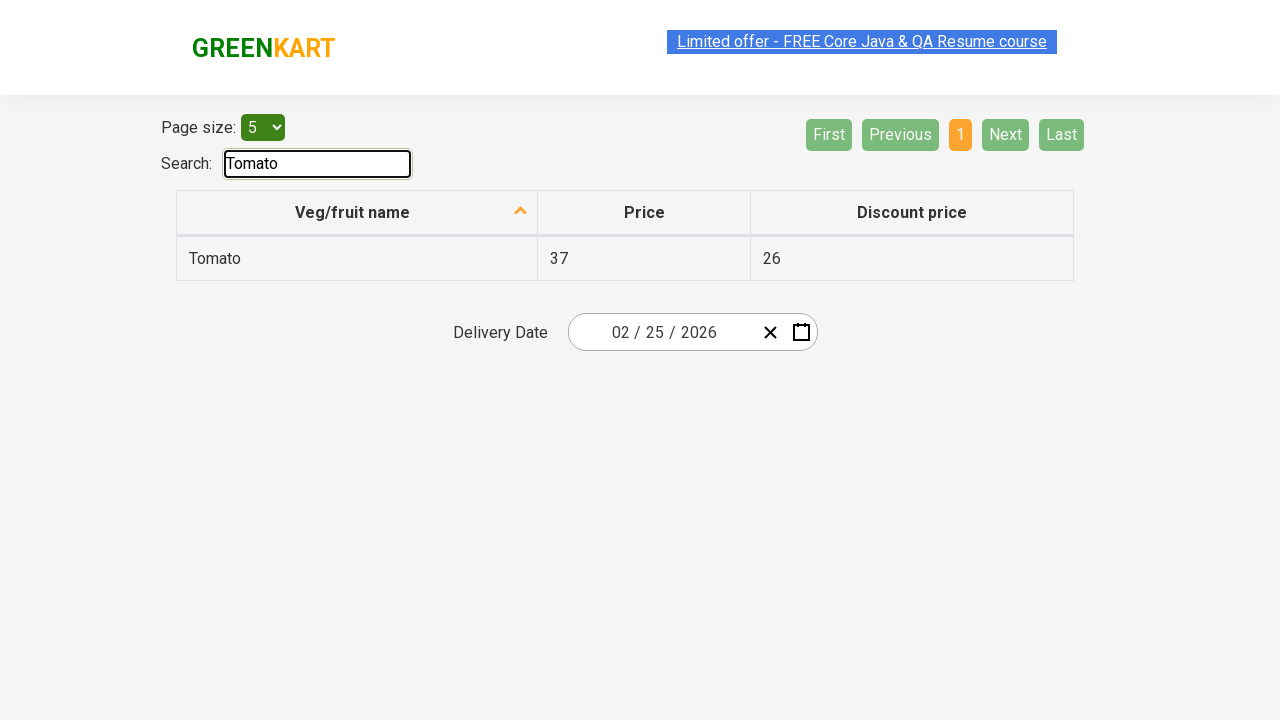

Waited for table filtering to apply
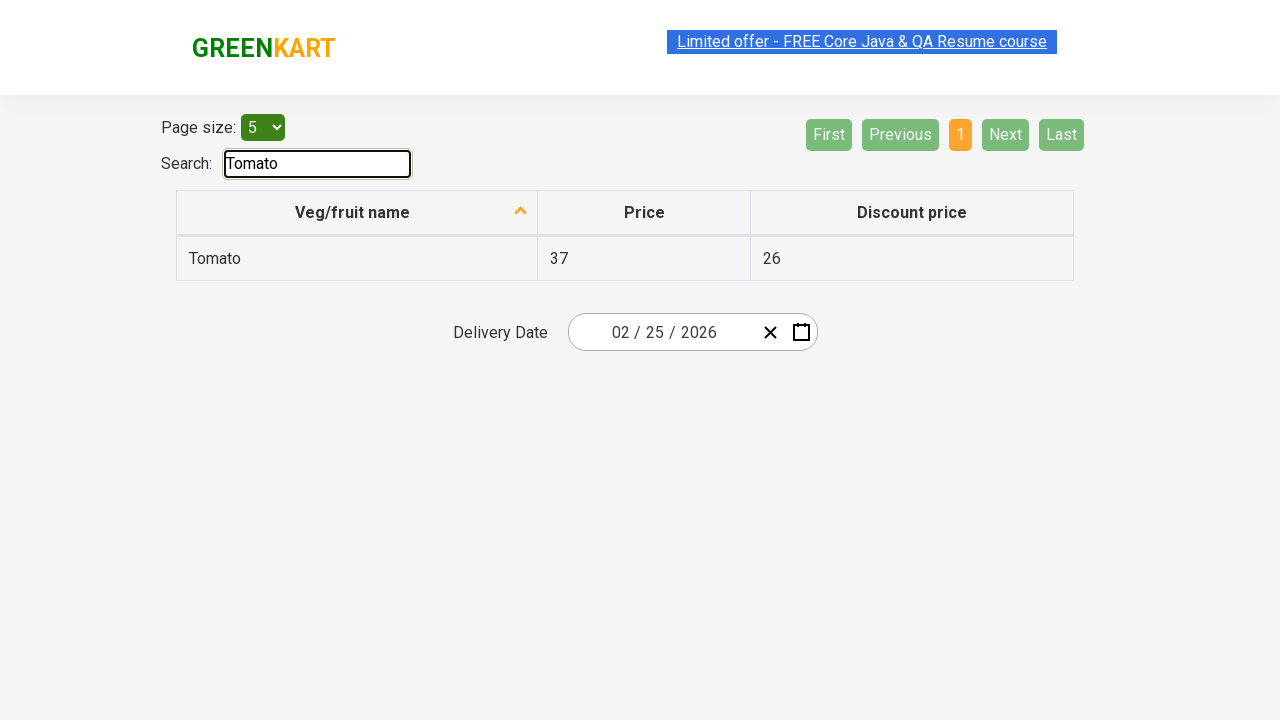

Retrieved all filtered items from first column
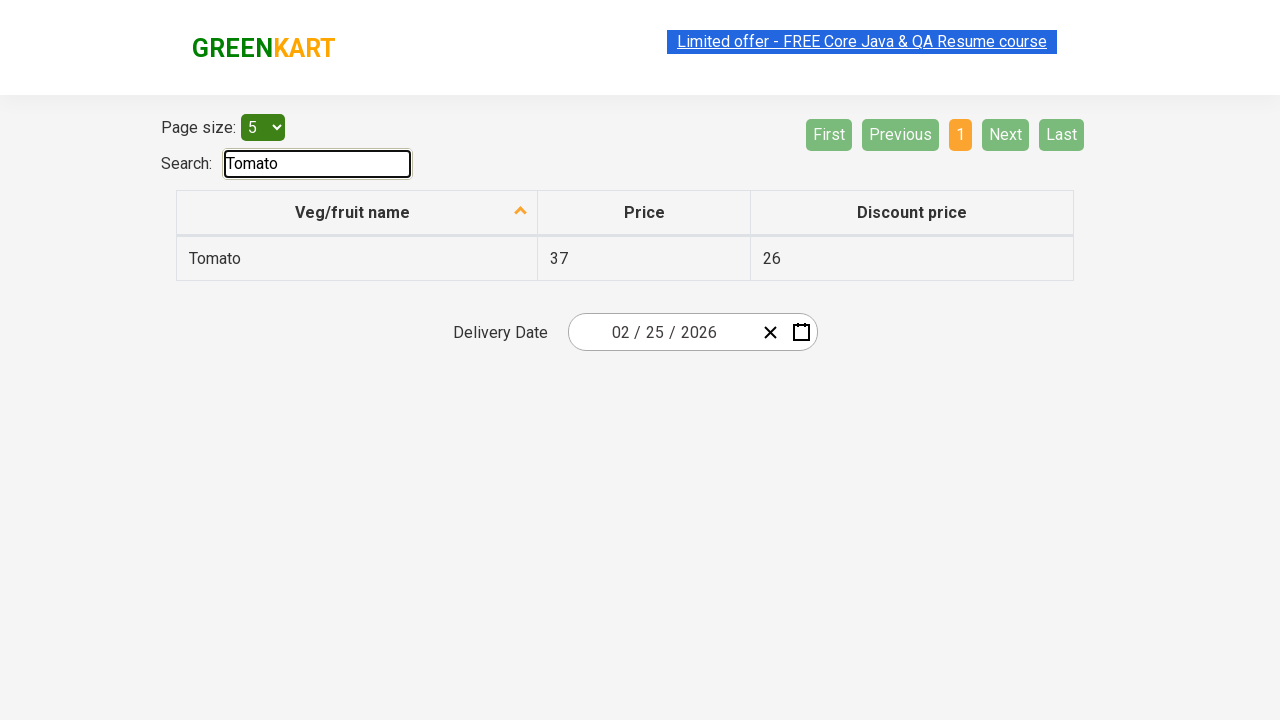

Verified filtered item contains 'Tomato': Tomato
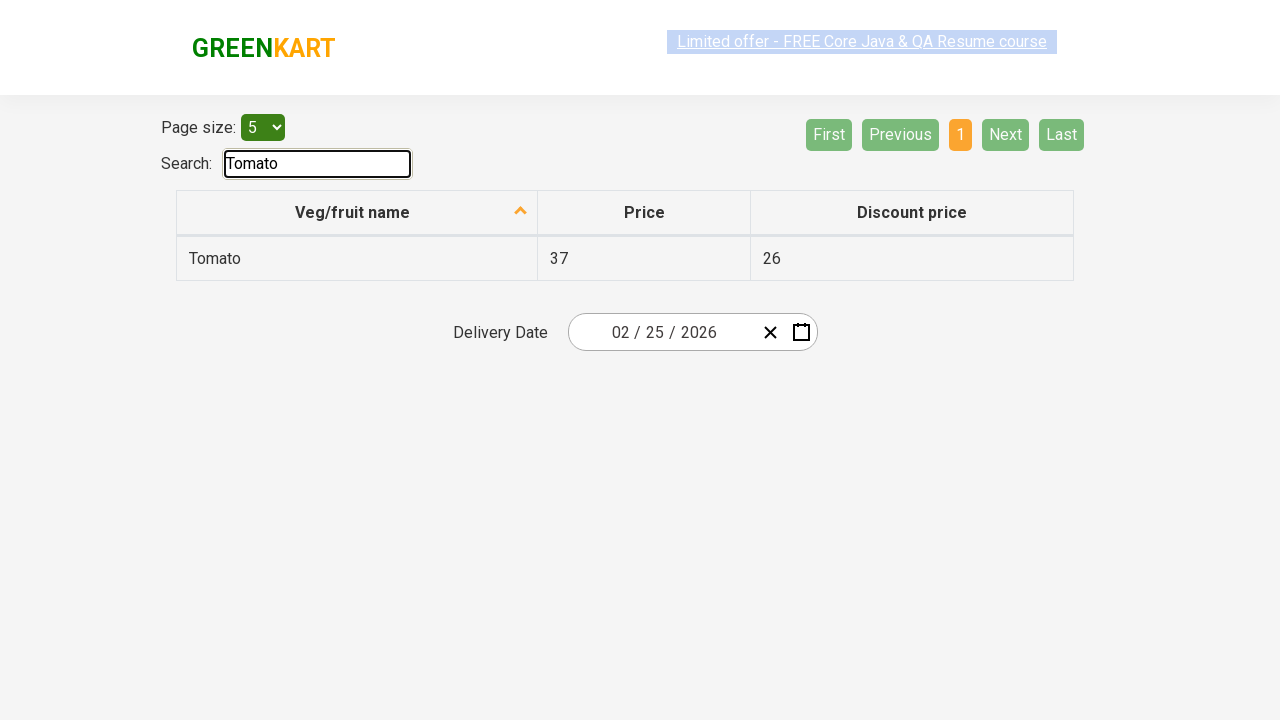

Verified at least one search result found (1 items total)
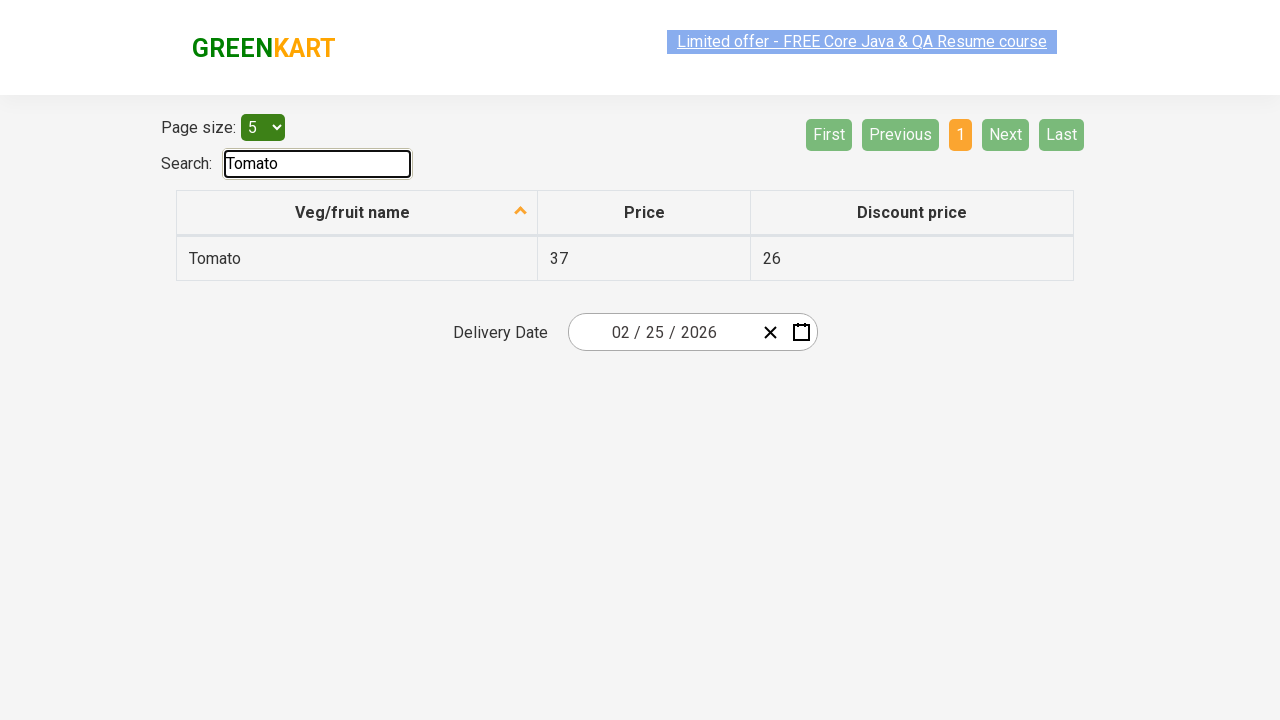

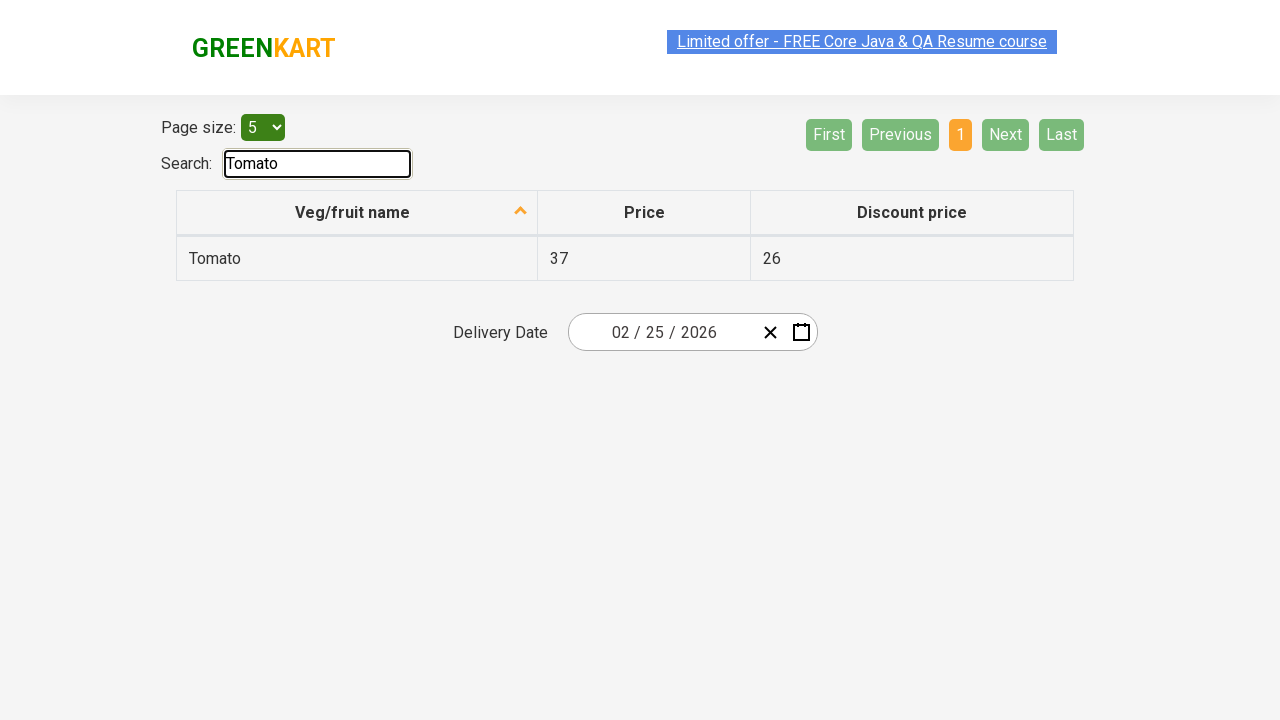